Tests form validation by filling out a data entry form with various fields, leaving zip code empty, and verifying that empty zip code is highlighted in red while other filled fields are highlighted in green

Starting URL: https://bonigarcia.dev/selenium-webdriver-java/data-types.html

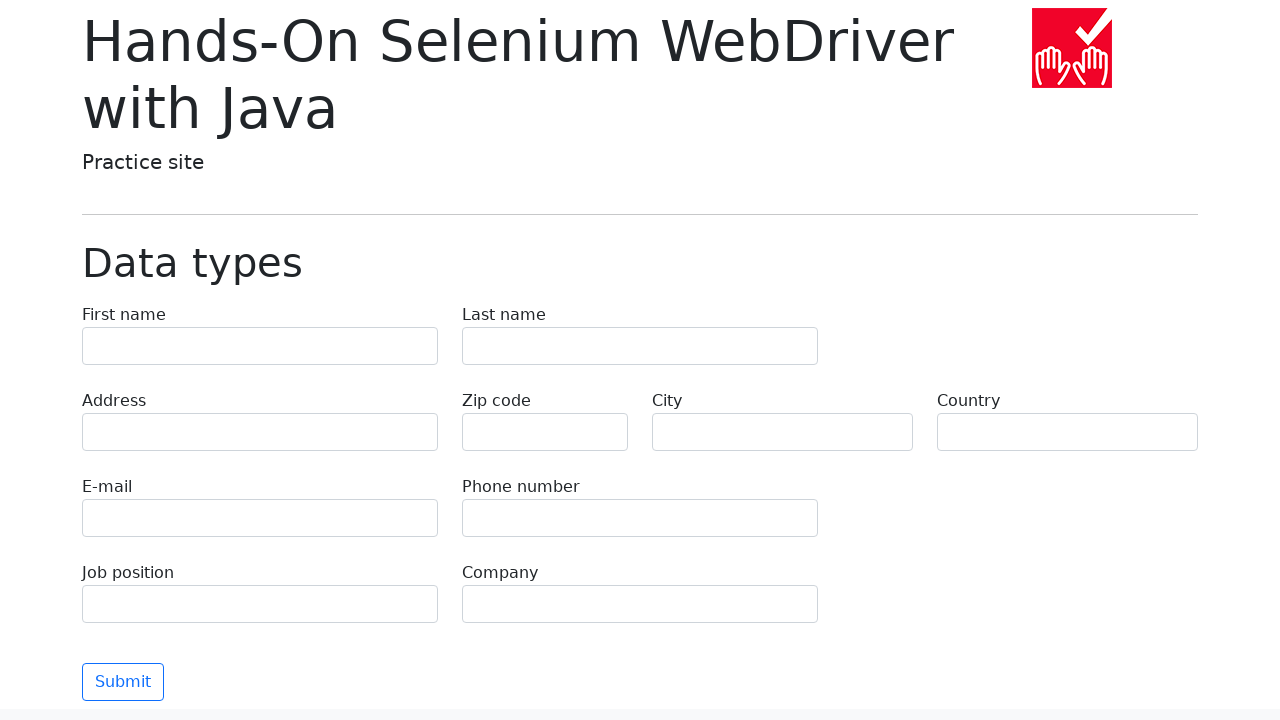

Filled first name field with 'Иван' on input[name='first-name']
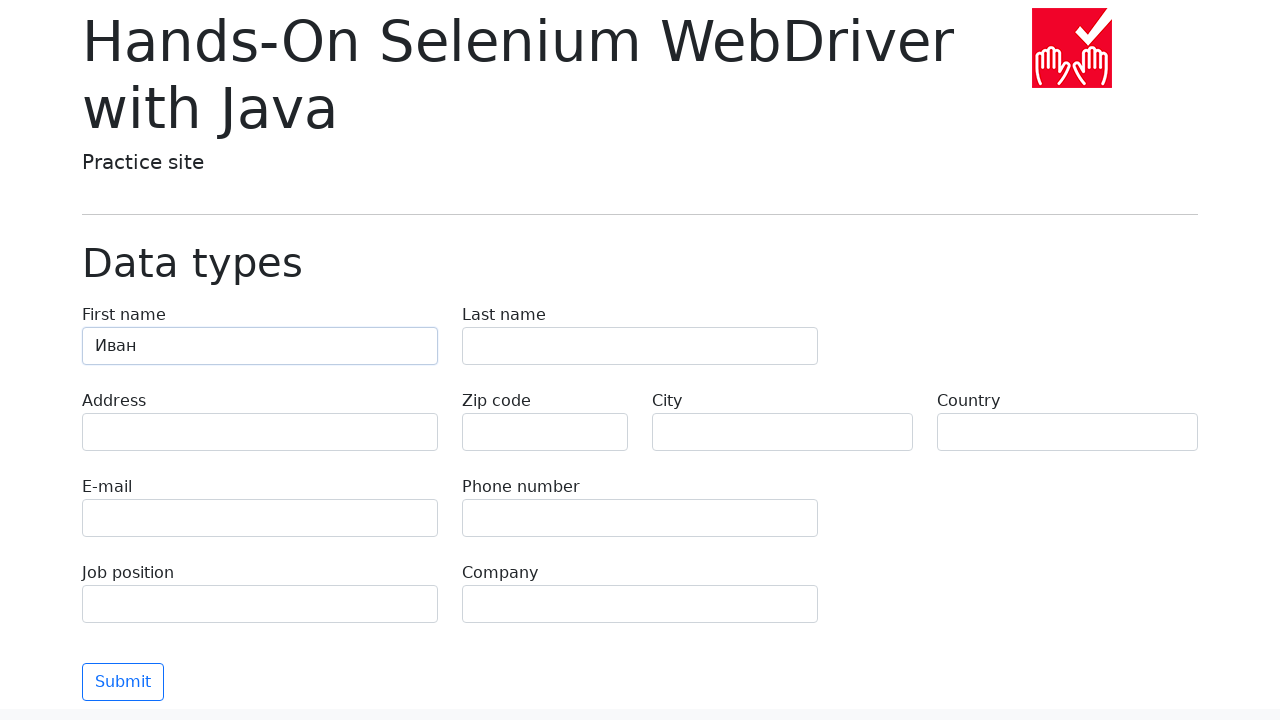

Filled last name field with 'Петров' on input[name='last-name']
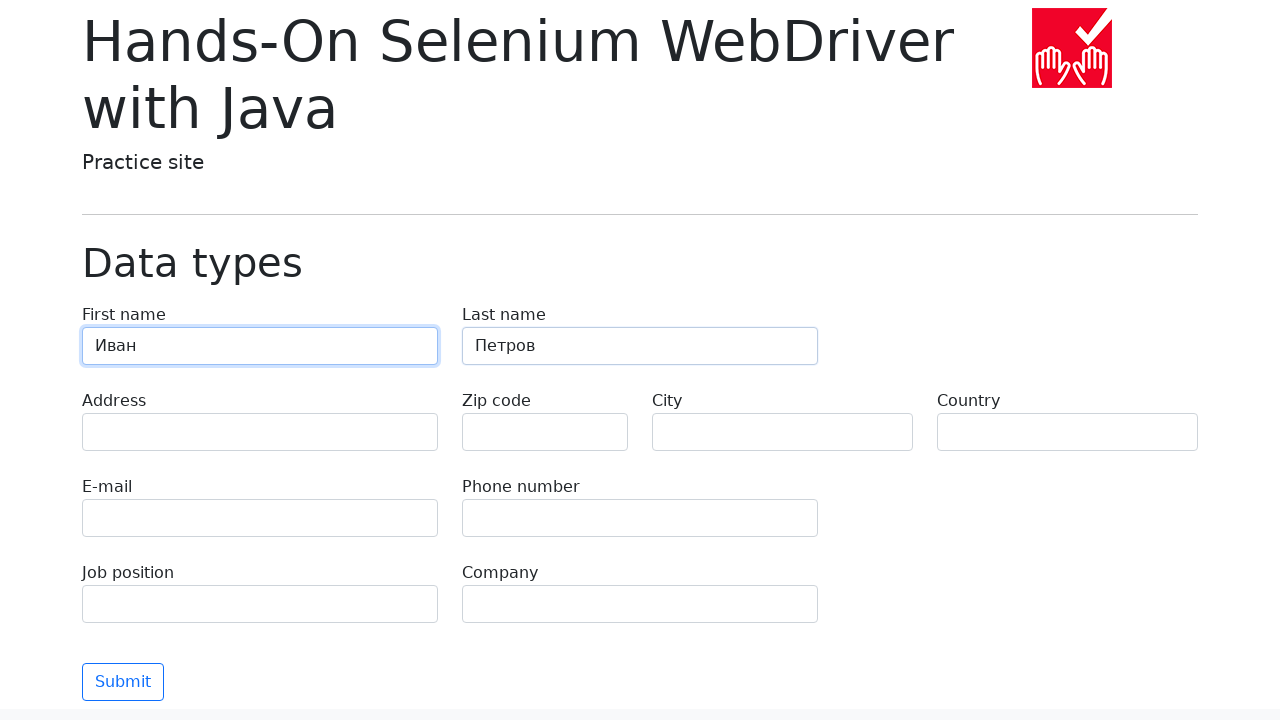

Filled address field with 'Ленина, 55-3' on input[name='address']
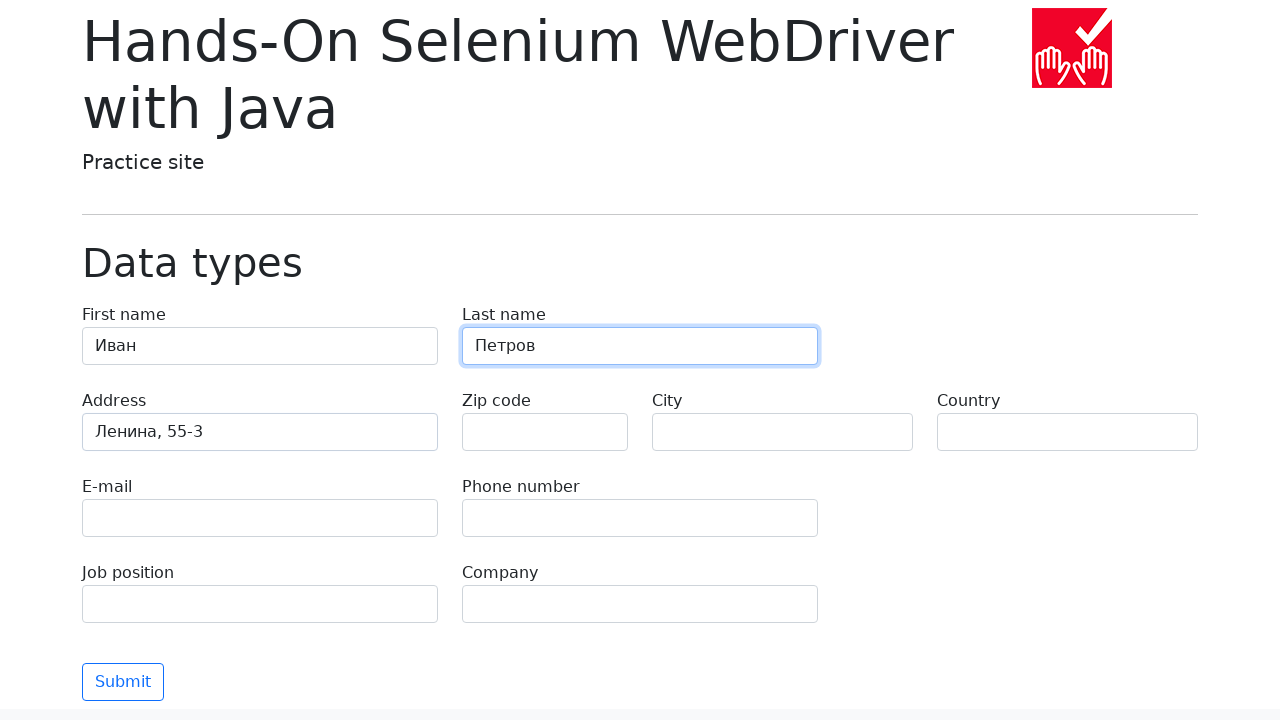

Left zip code field empty for validation testing on input[name='zip-code']
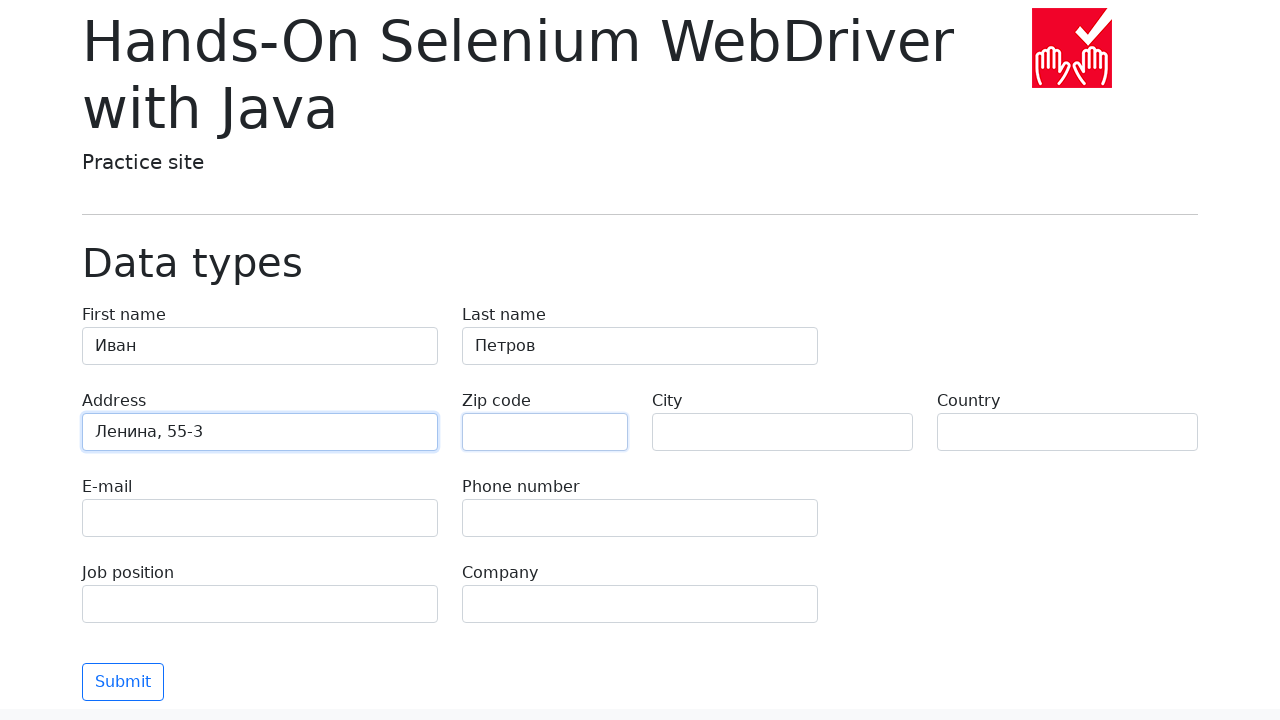

Filled city field with 'Москва' on input[name='city']
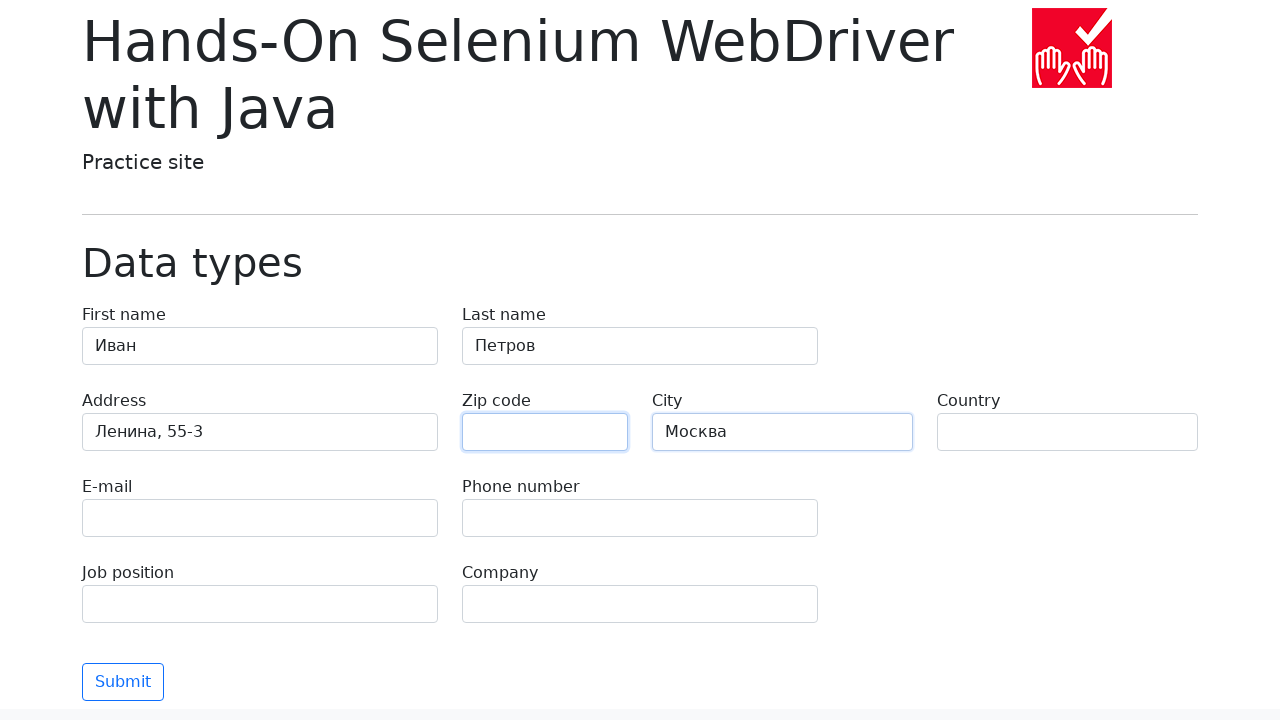

Filled country field with 'Россия' on input[name='country']
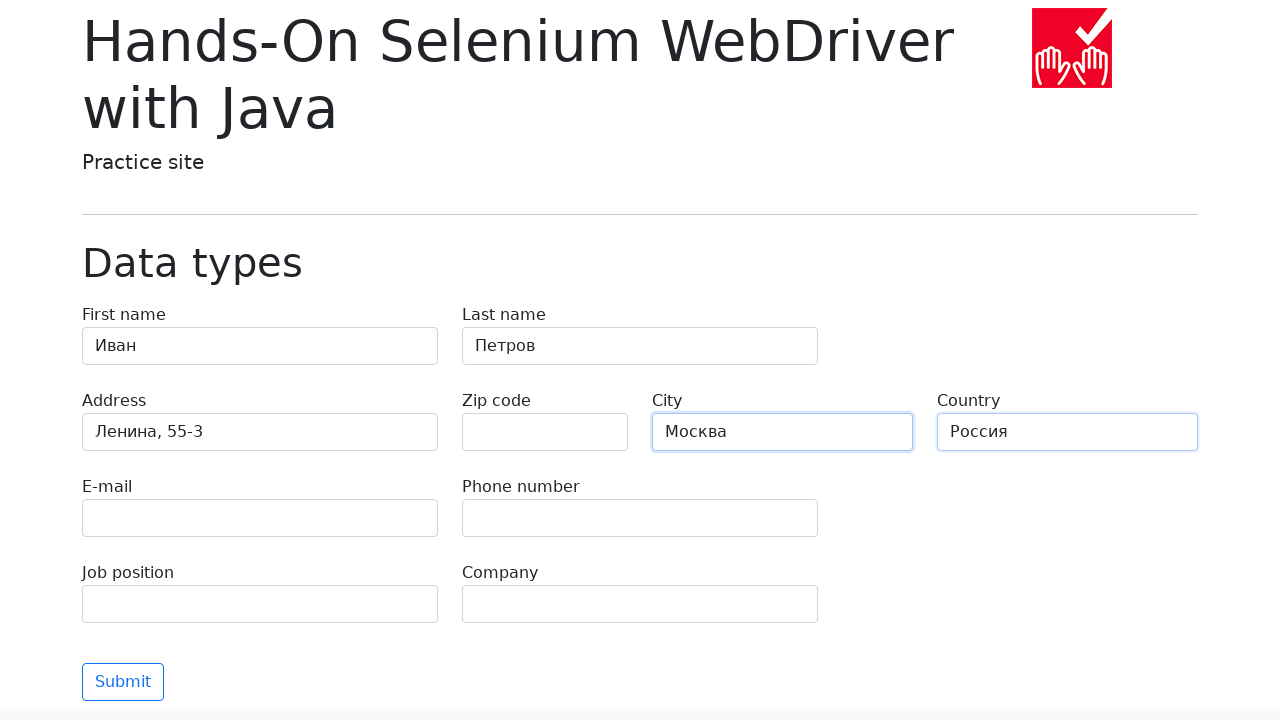

Filled email field with 'test@skypro.com' on input[name='e-mail']
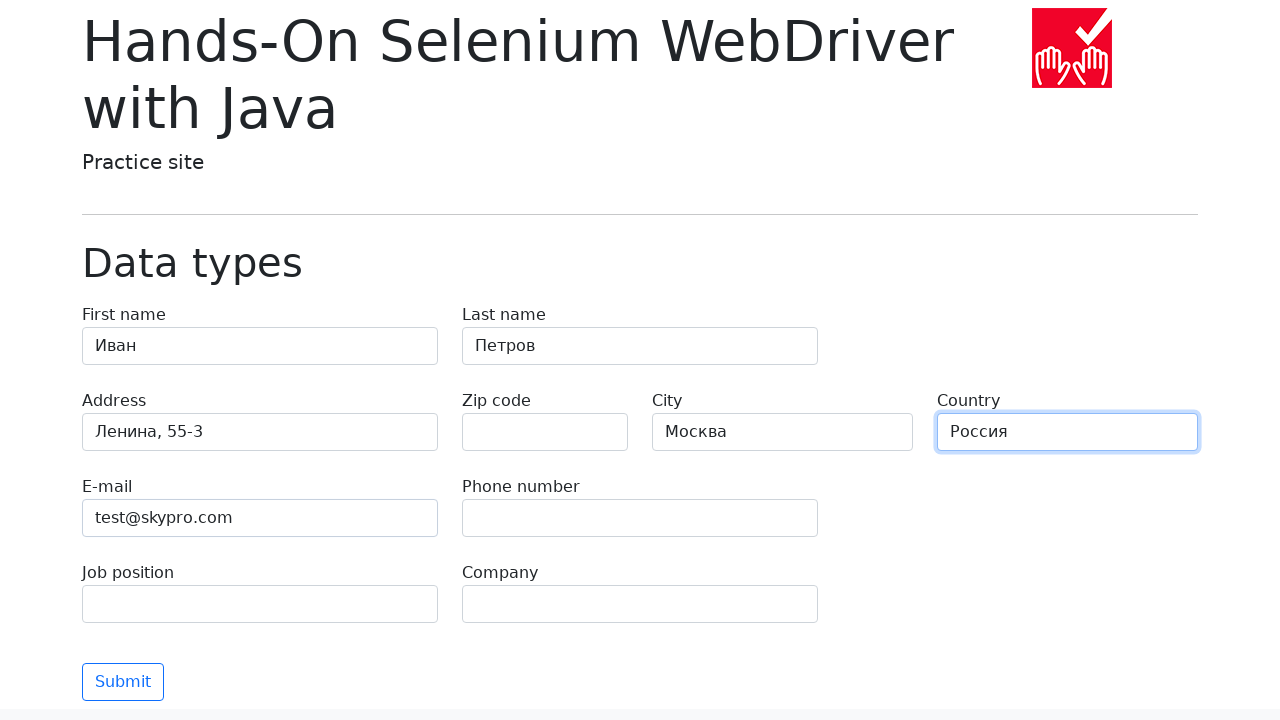

Filled phone field with '+7985899998787' on input[name='phone']
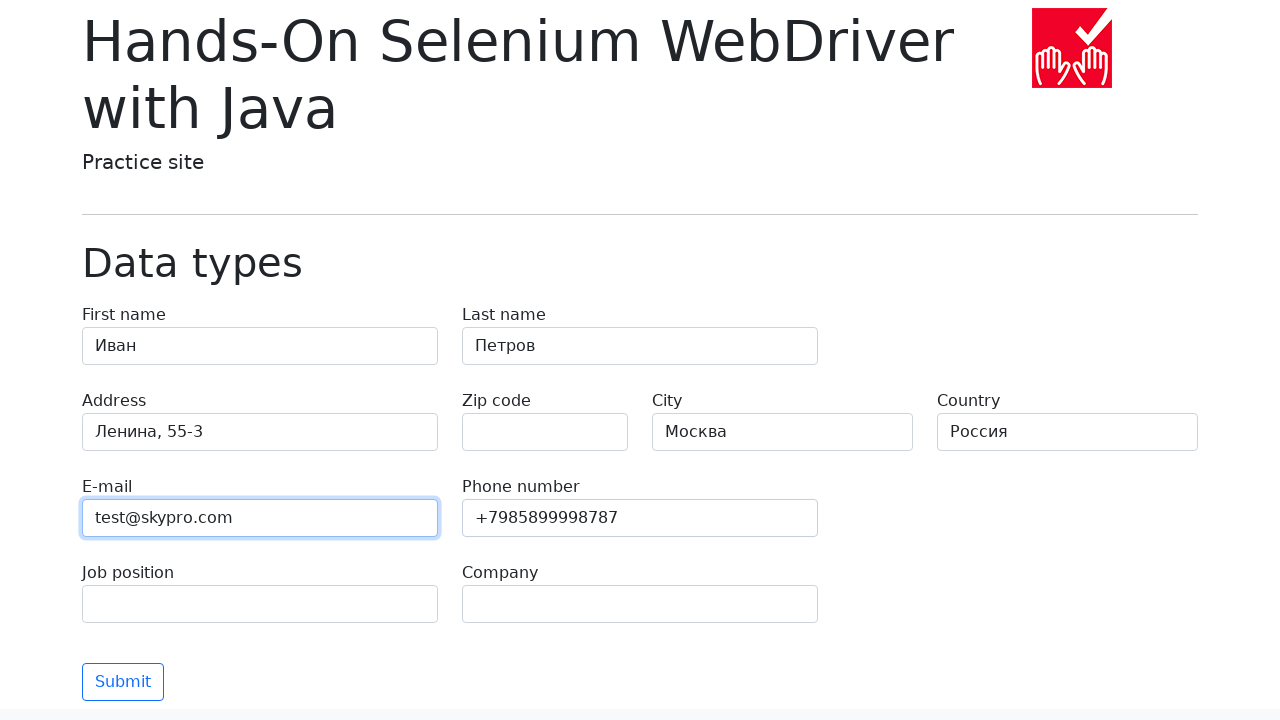

Filled job position field with 'QA' on input[name='job-position']
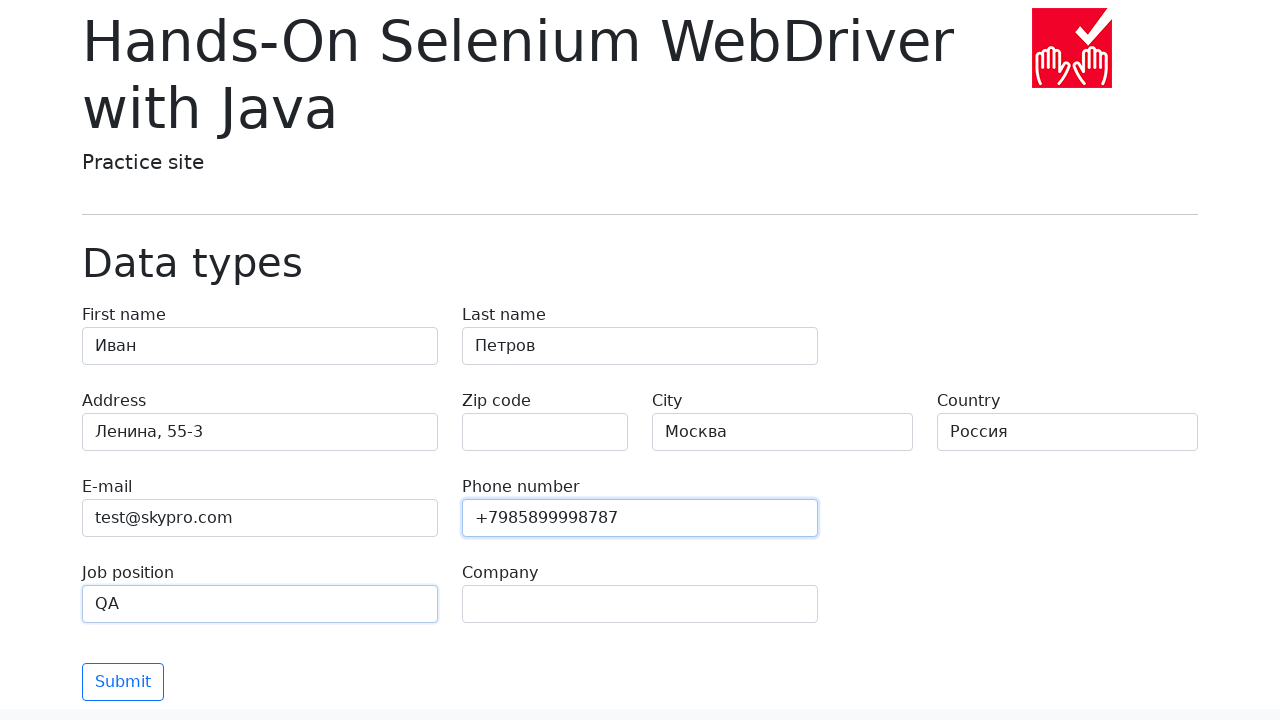

Filled company field with 'SkyPro' on input[name='company']
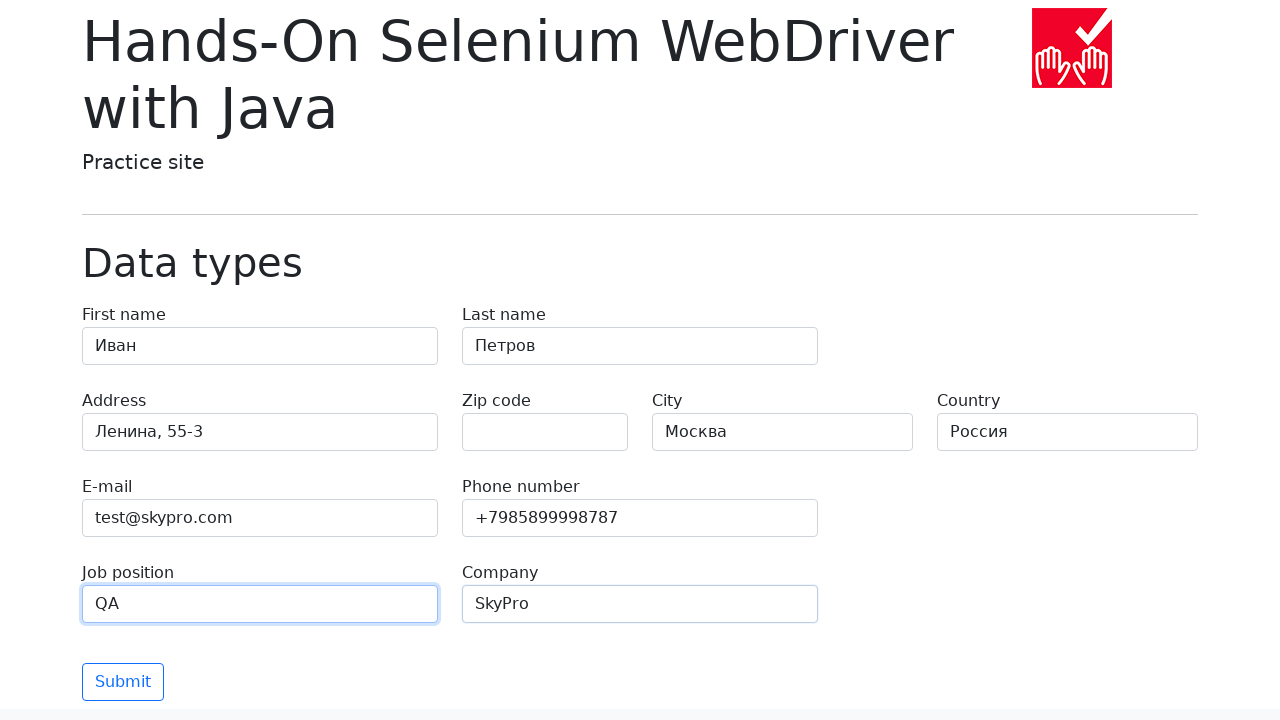

Clicked submit button to submit the form at (123, 682) on button[type='submit']
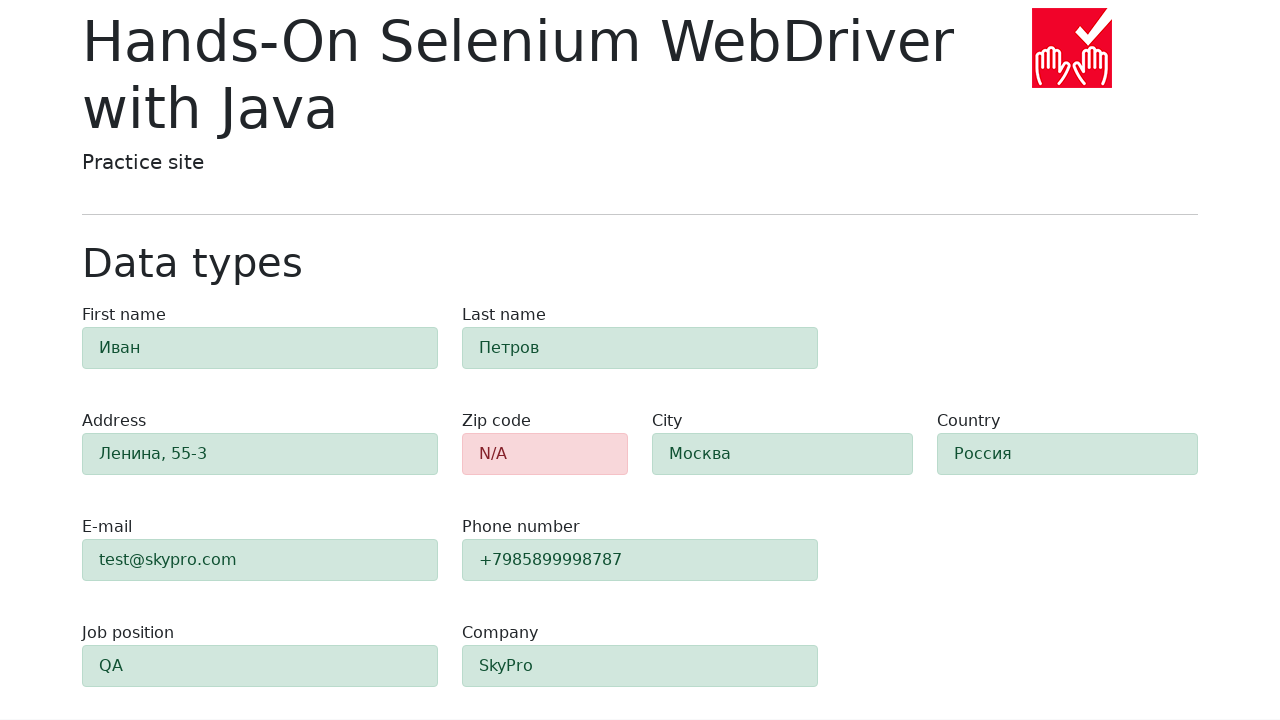

Form validation results loaded
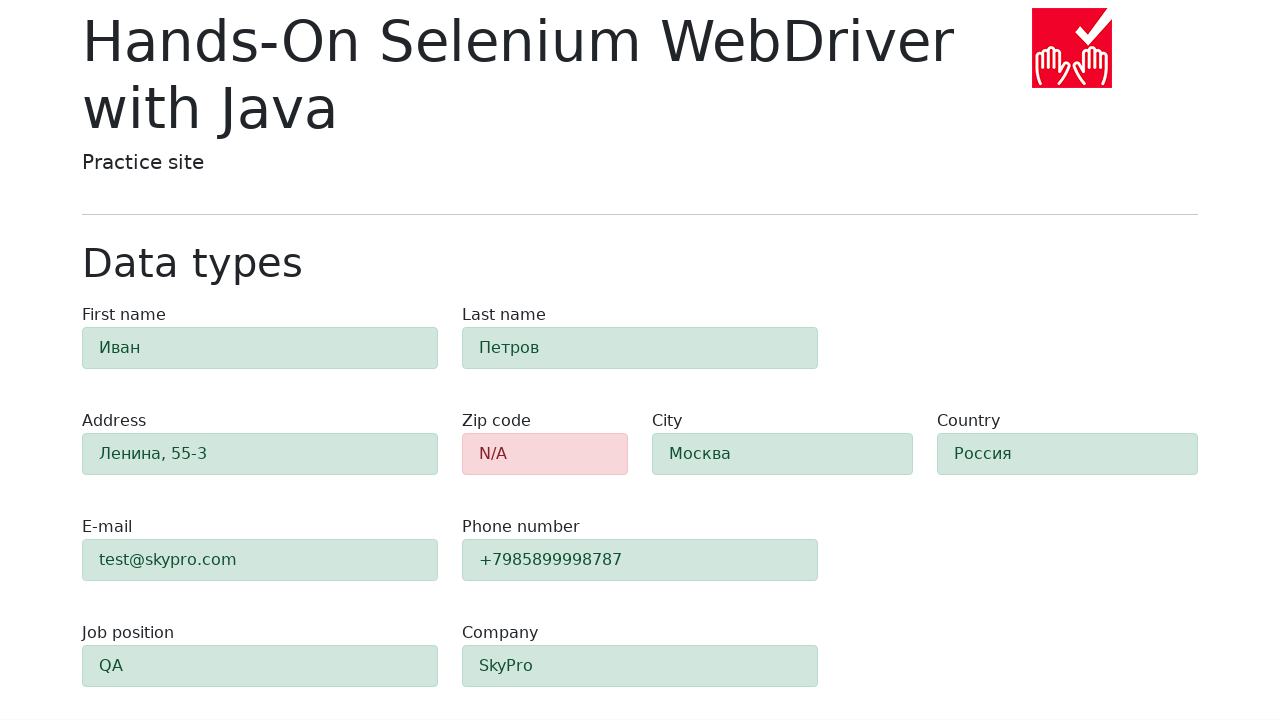

Verified zip code field is highlighted in red (alert-danger)
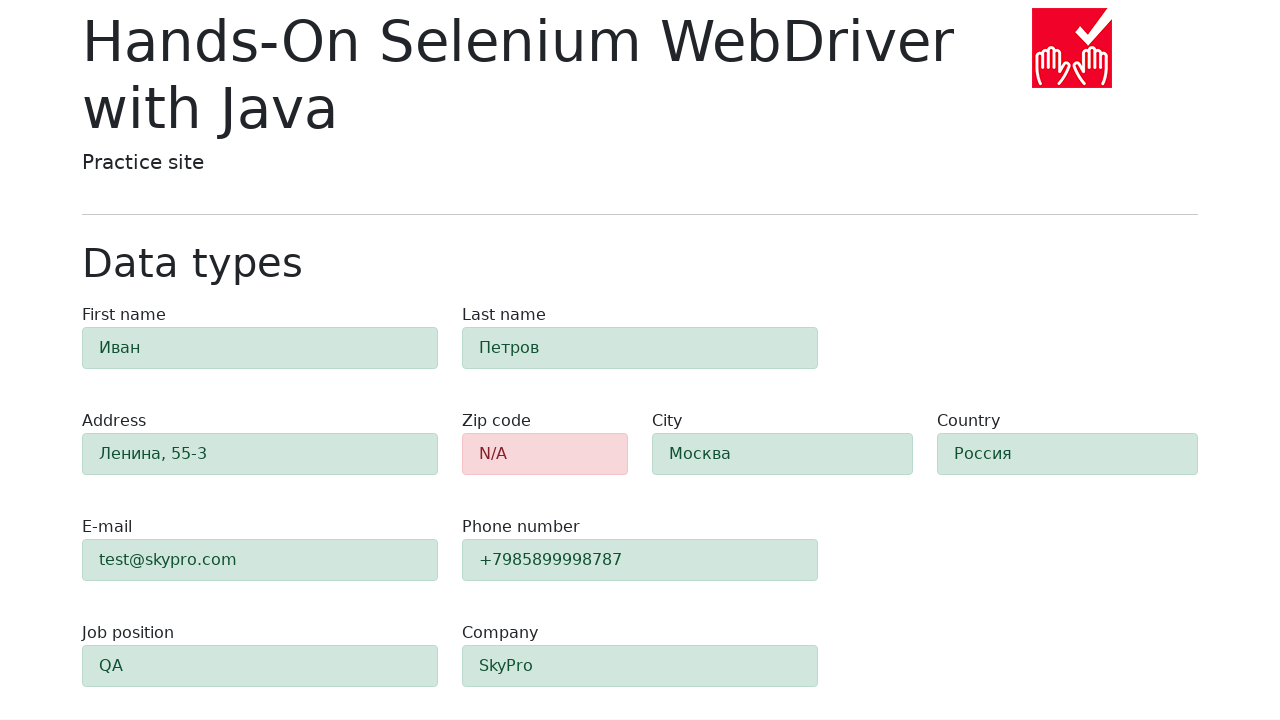

Verified First Name field is highlighted in green (alert-success)
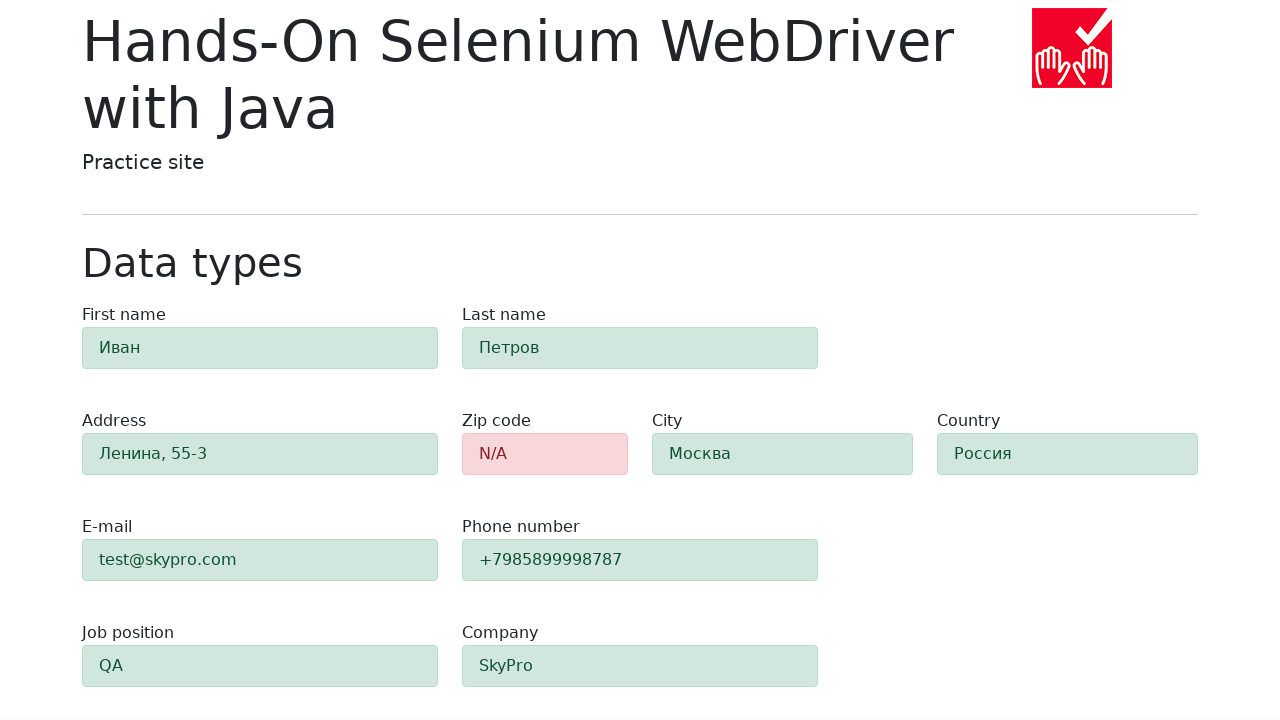

Verified Last Name field is highlighted in green (alert-success)
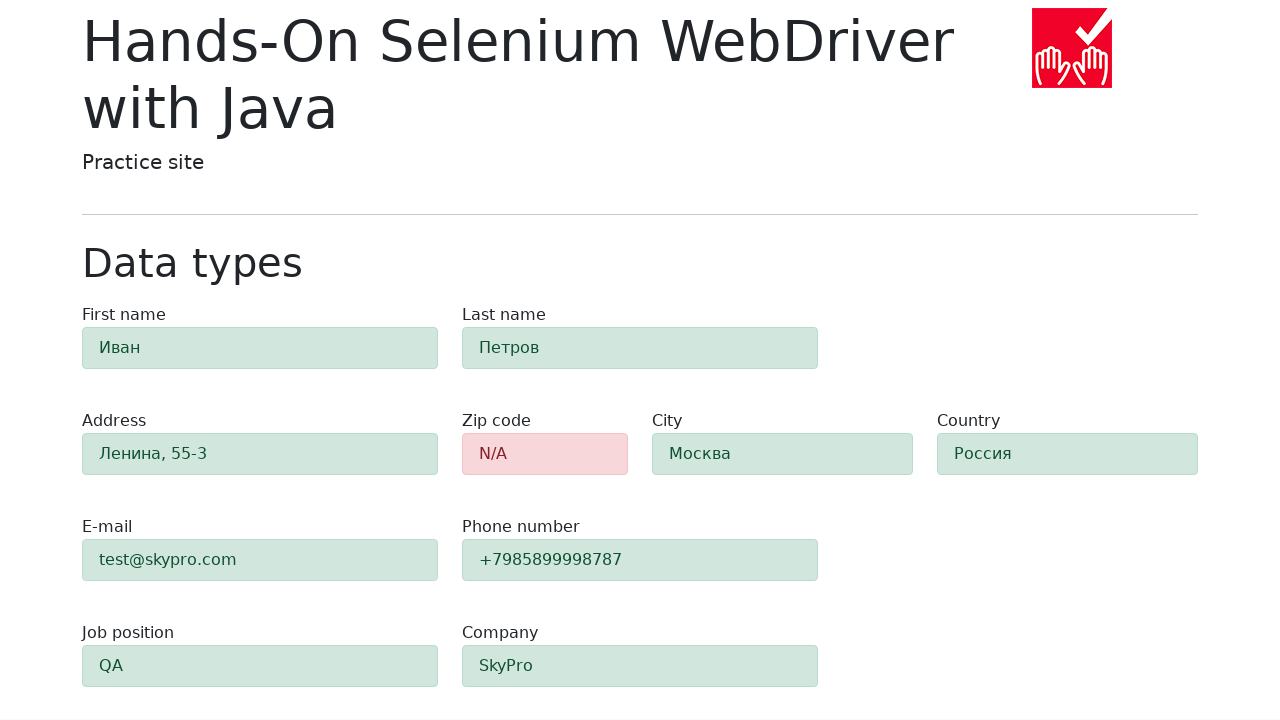

Verified Address field is highlighted in green (alert-success)
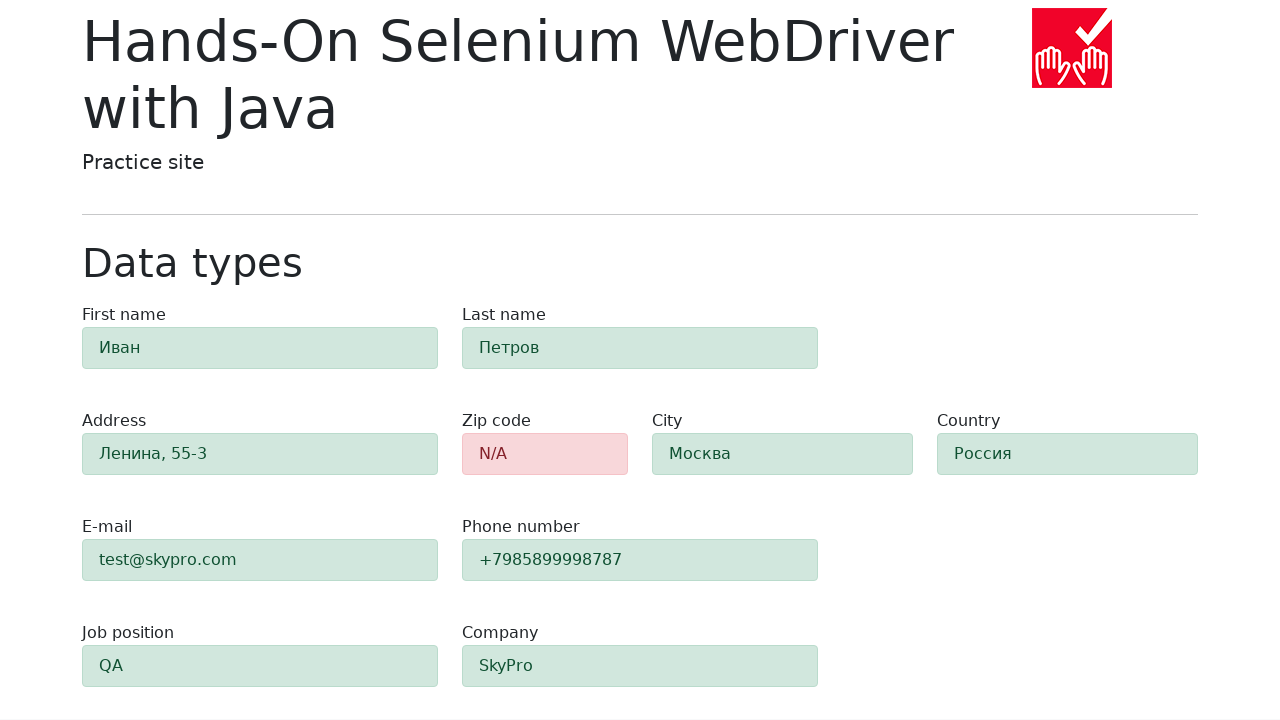

Verified City field is highlighted in green (alert-success)
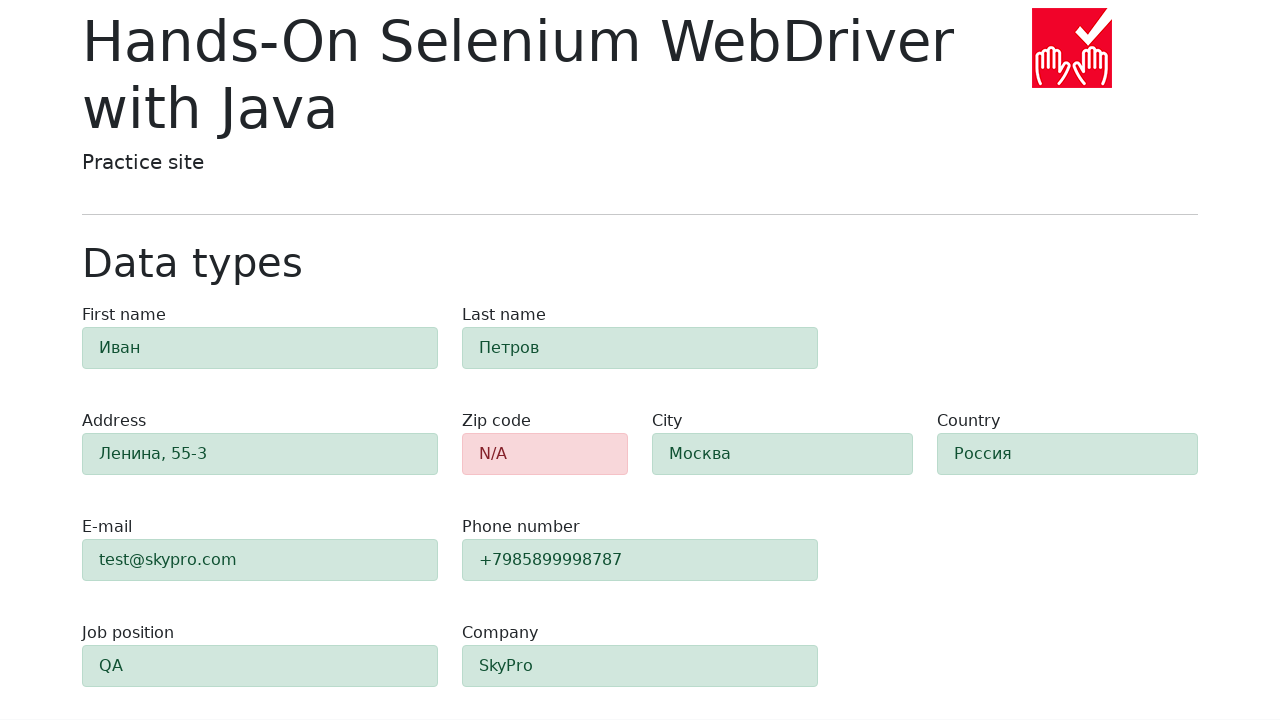

Verified Country field is highlighted in green (alert-success)
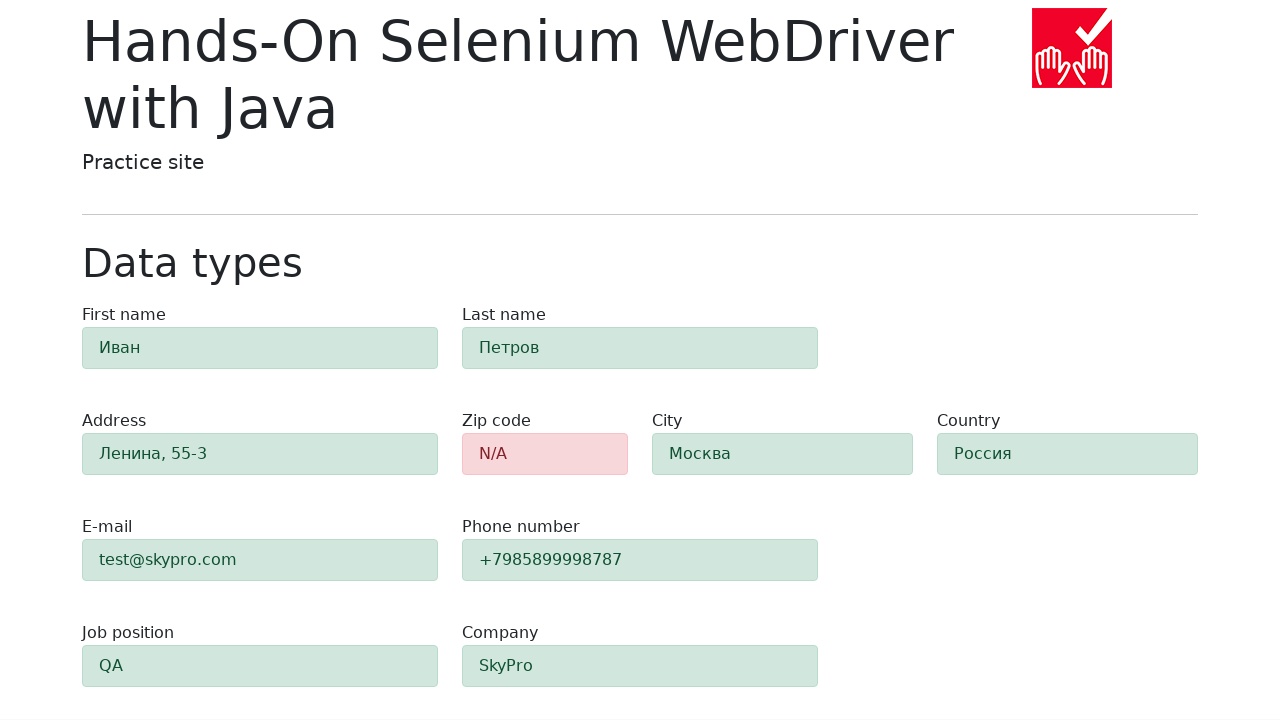

Verified E Mail field is highlighted in green (alert-success)
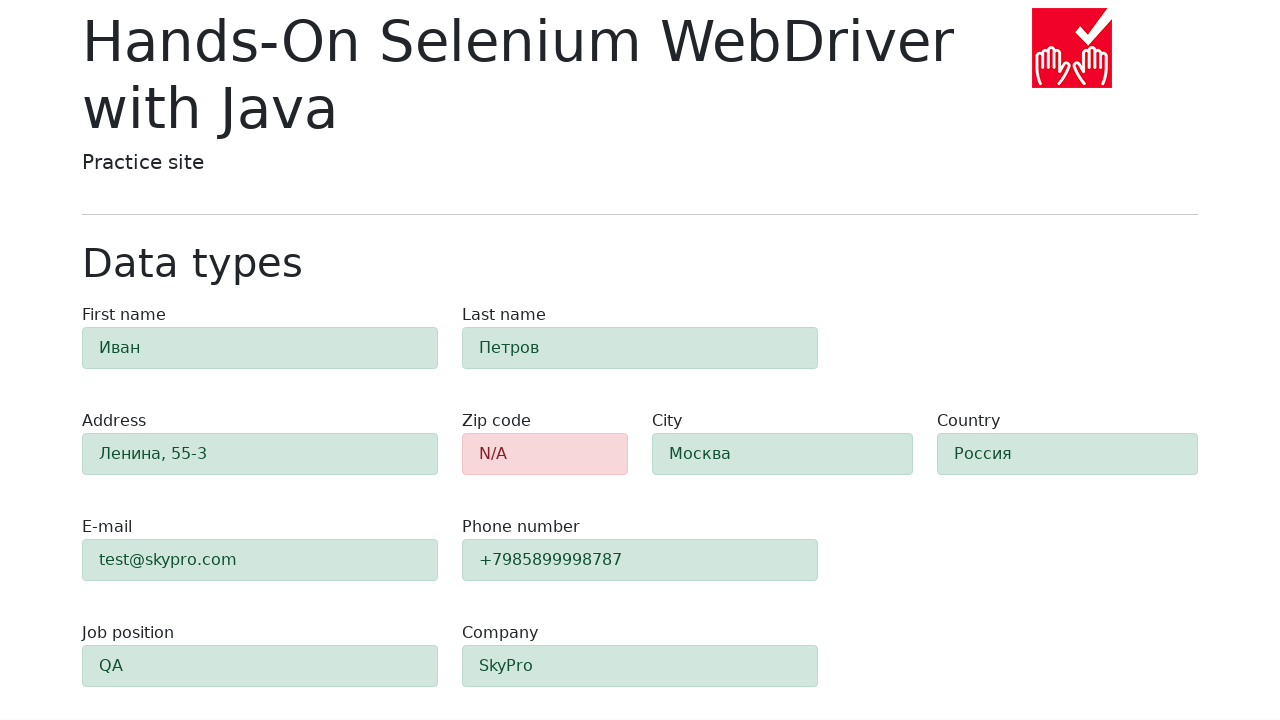

Verified Phone field is highlighted in green (alert-success)
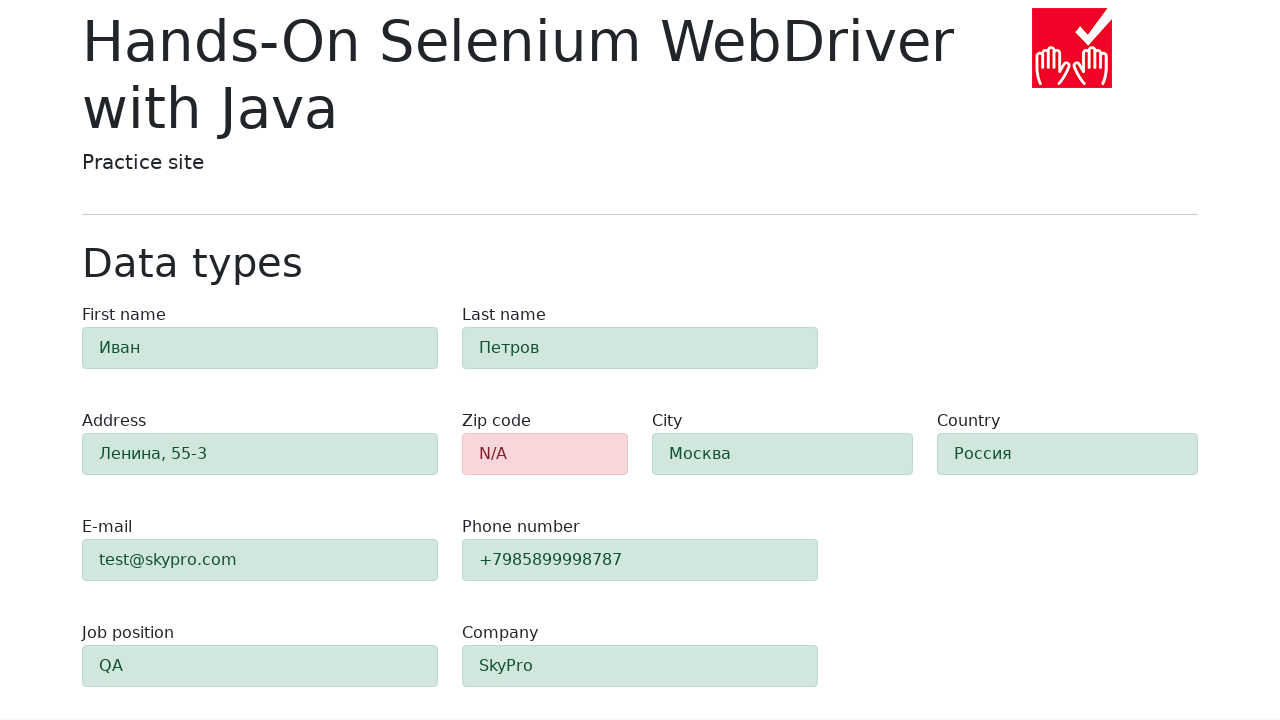

Verified Job Position field is highlighted in green (alert-success)
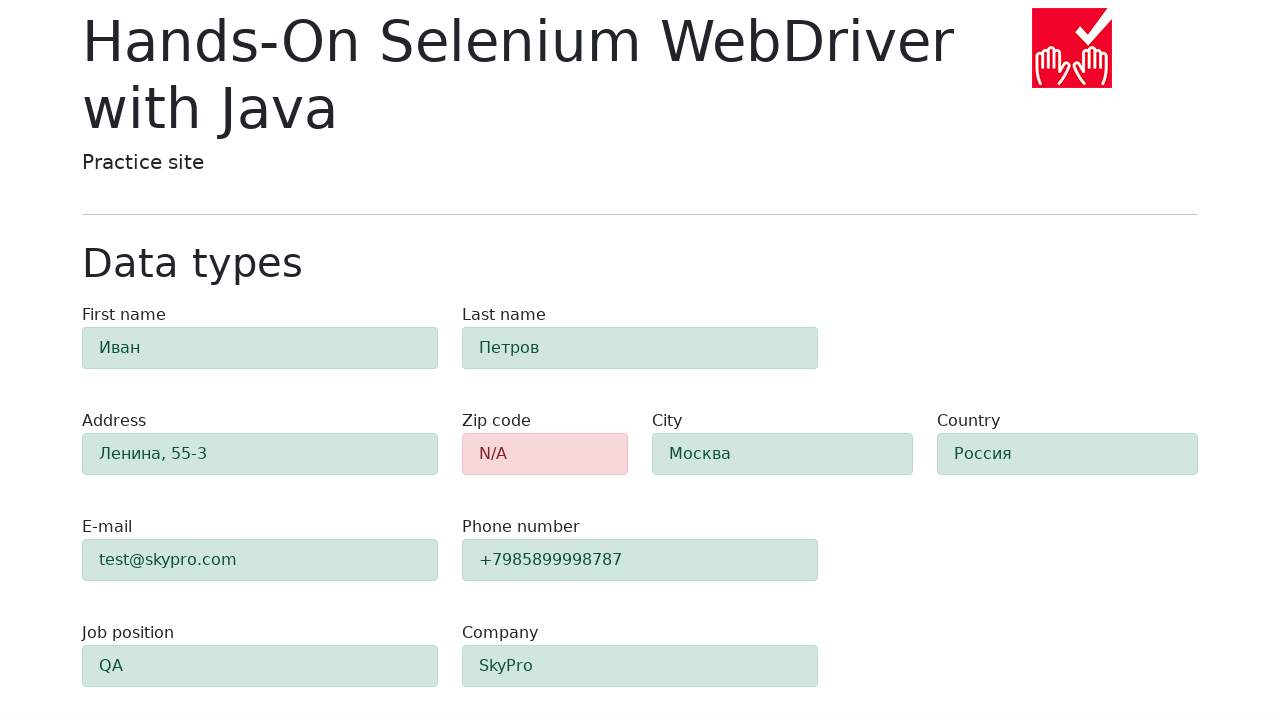

Verified Company field is highlighted in green (alert-success)
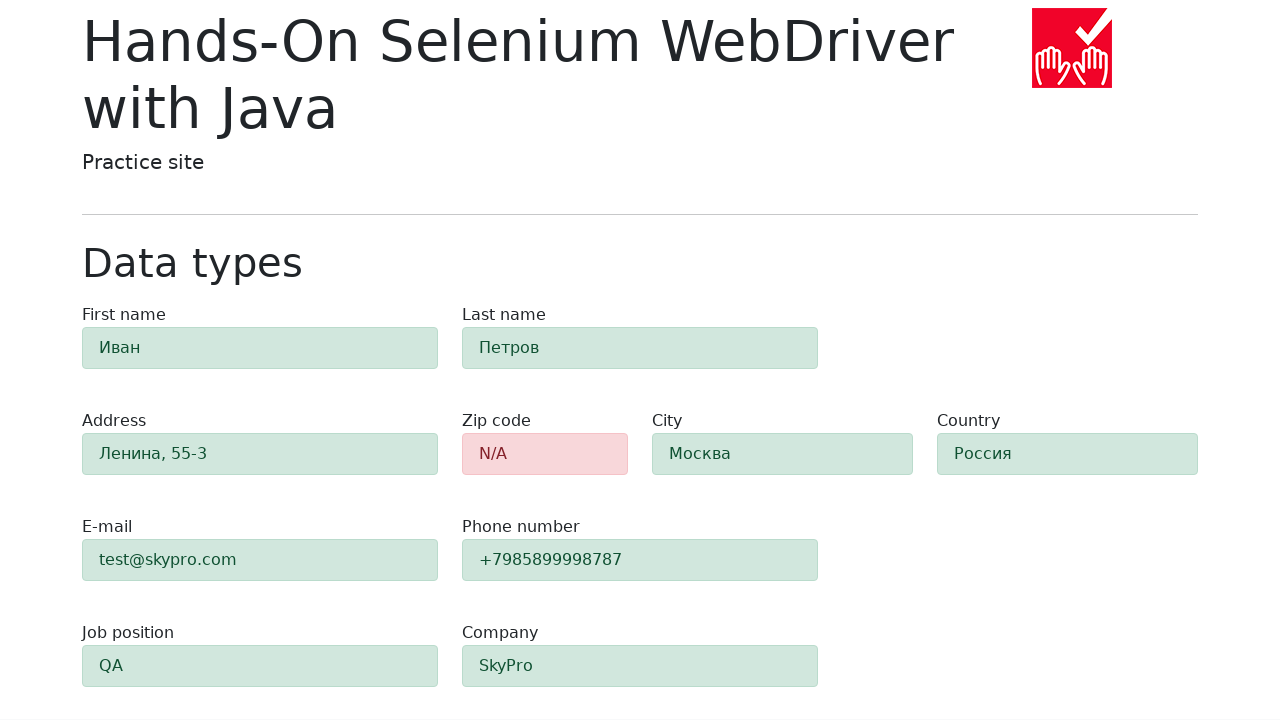

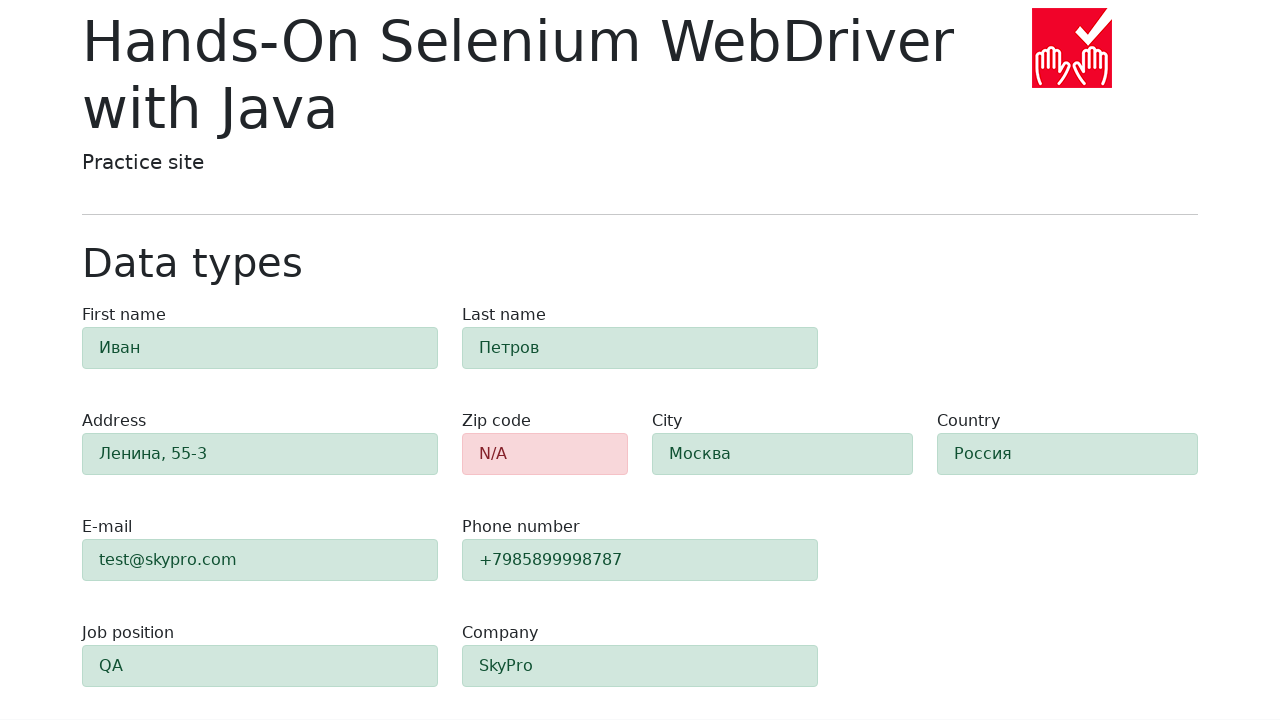